Tests nested iframe handling by switching between parent frame, nested frames, and back to default content while filling form fields in each context

Starting URL: https://www.hyrtutorials.com/p/frames-practice.html

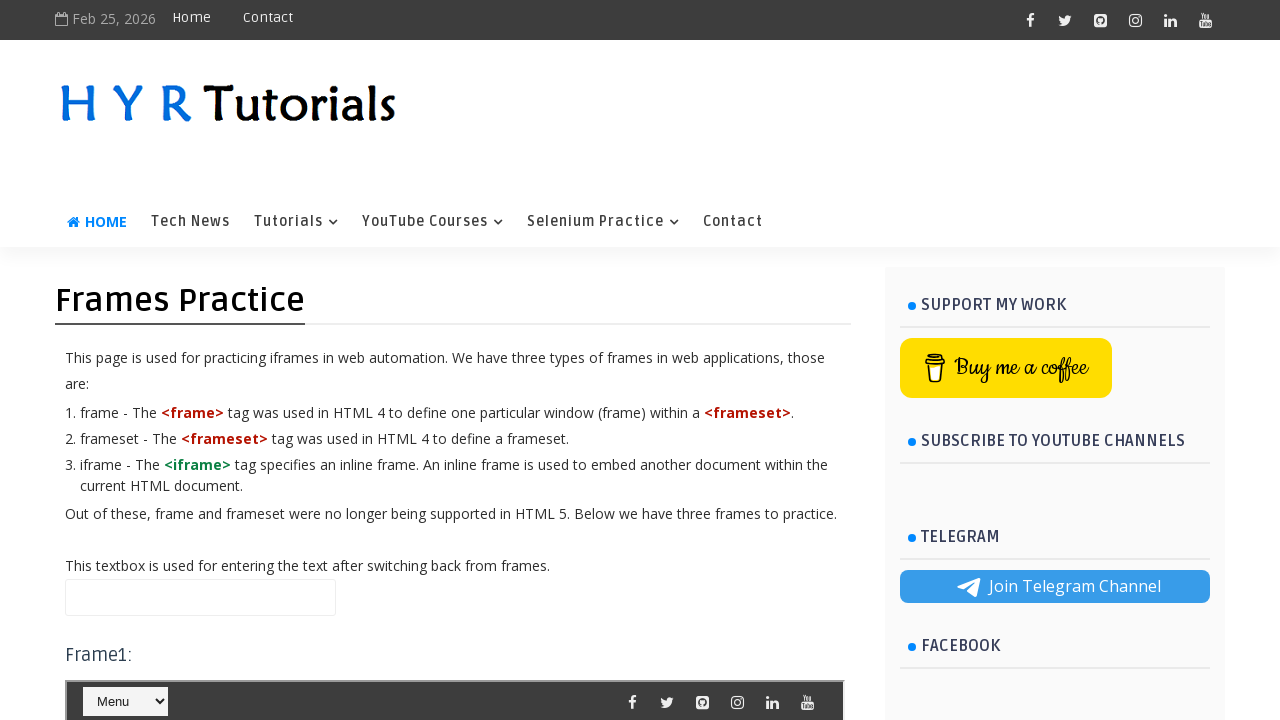

Filled main page name field with 'Hello' on #name
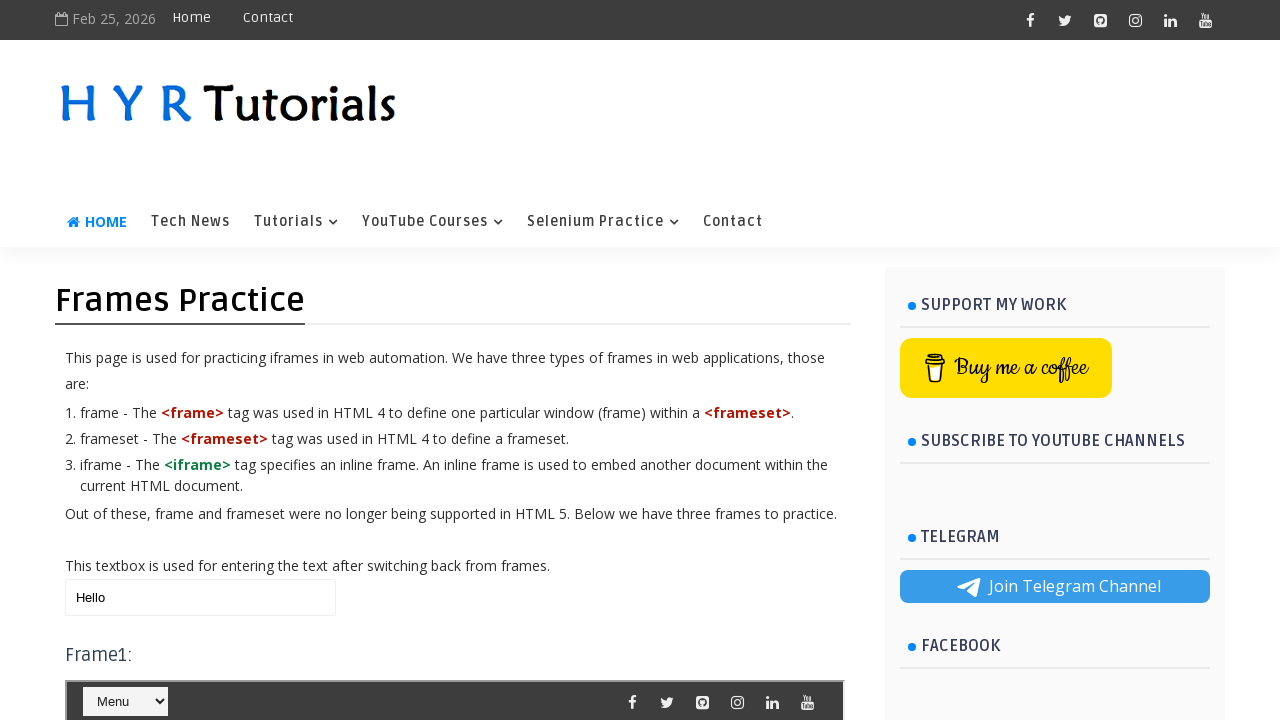

Located outer frame (frame3)
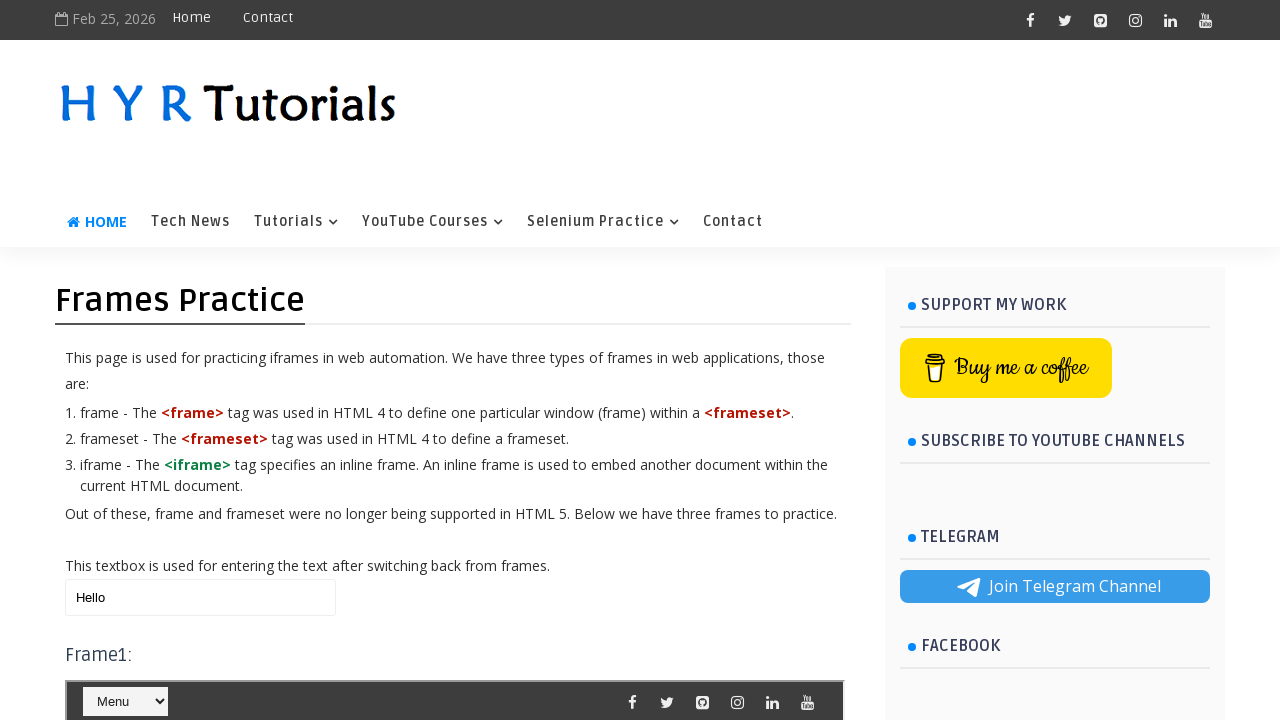

Located nested frame (frame2) inside frame3
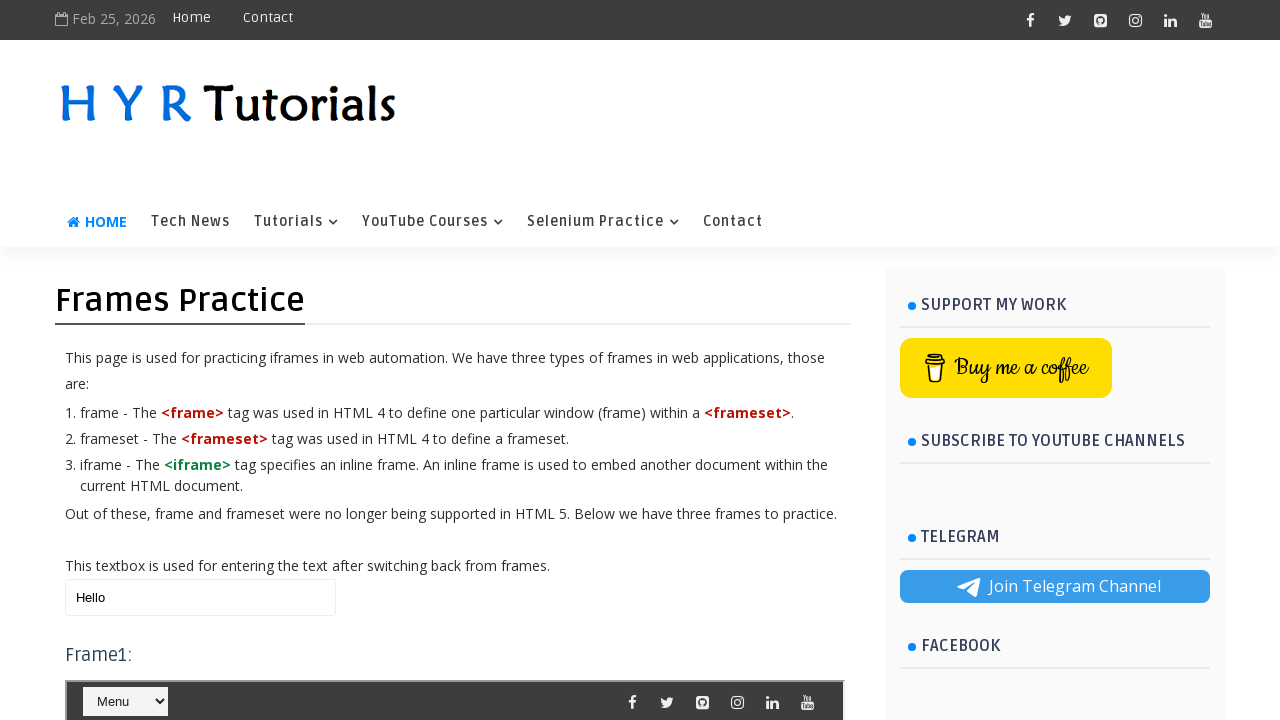

Filled firstName field in nested frame2 with 'Asghar' on #frm3 >> internal:control=enter-frame >> #frm2 >> internal:control=enter-frame >
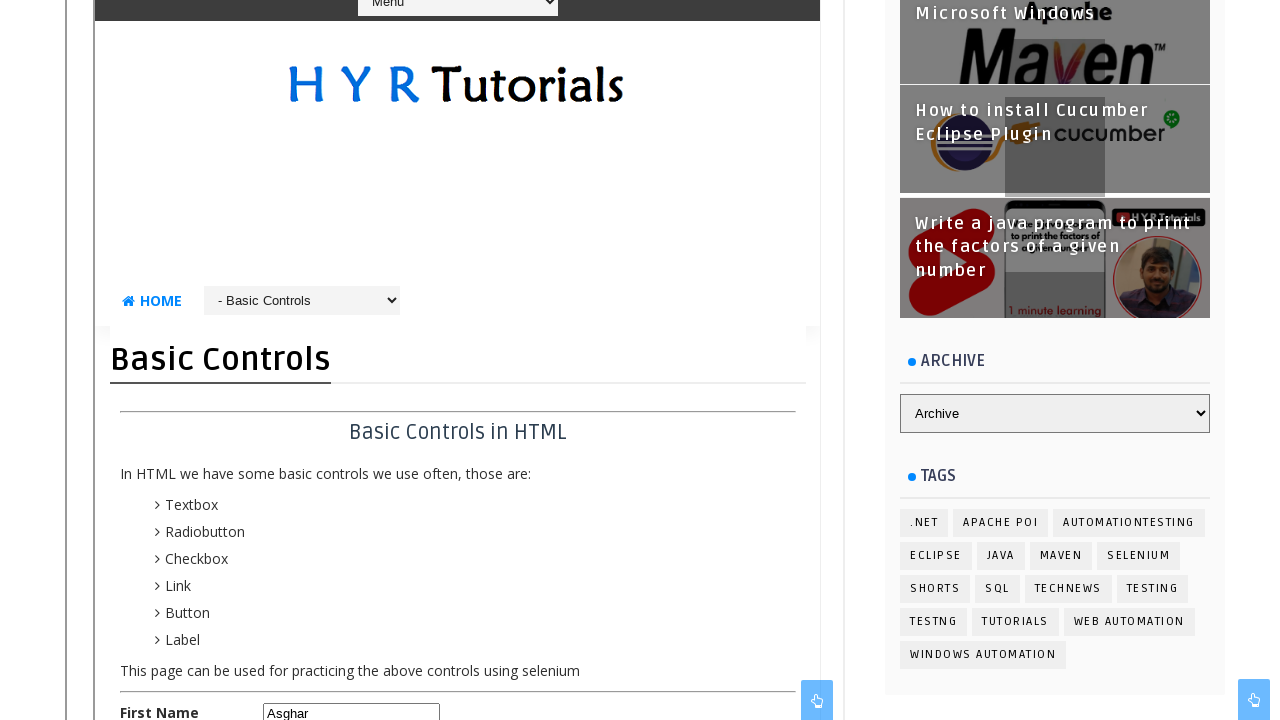

Filled lastName field in nested frame2 with 'Salar' on #frm3 >> internal:control=enter-frame >> #frm2 >> internal:control=enter-frame >
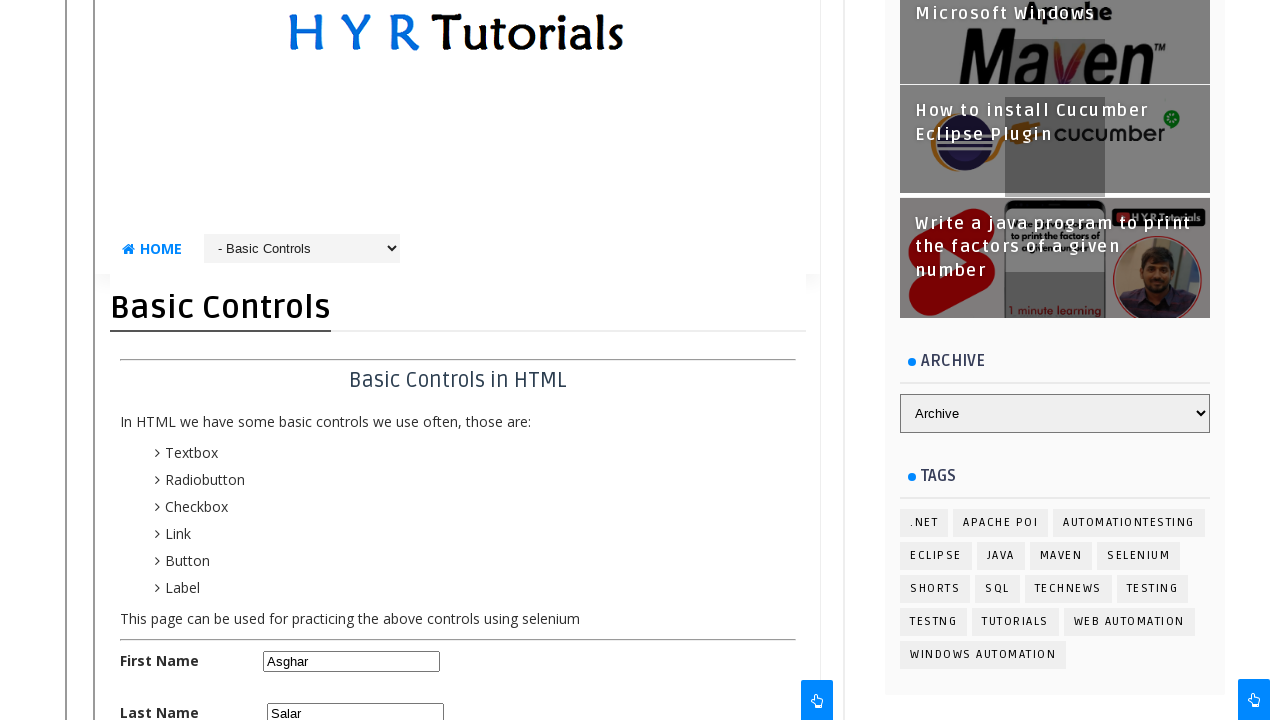

Cleared name field in frame3 on #frm3 >> internal:control=enter-frame >> #name
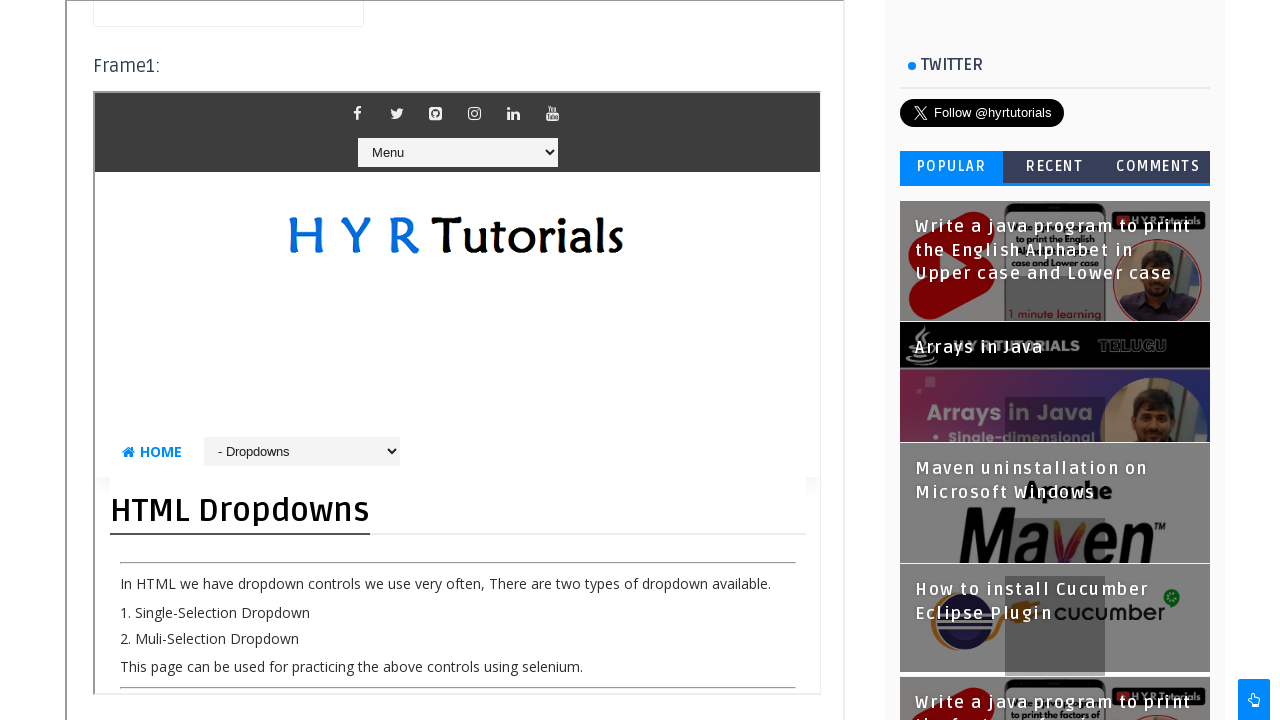

Filled name field in frame3 with 'Frame 3' on #frm3 >> internal:control=enter-frame >> #name
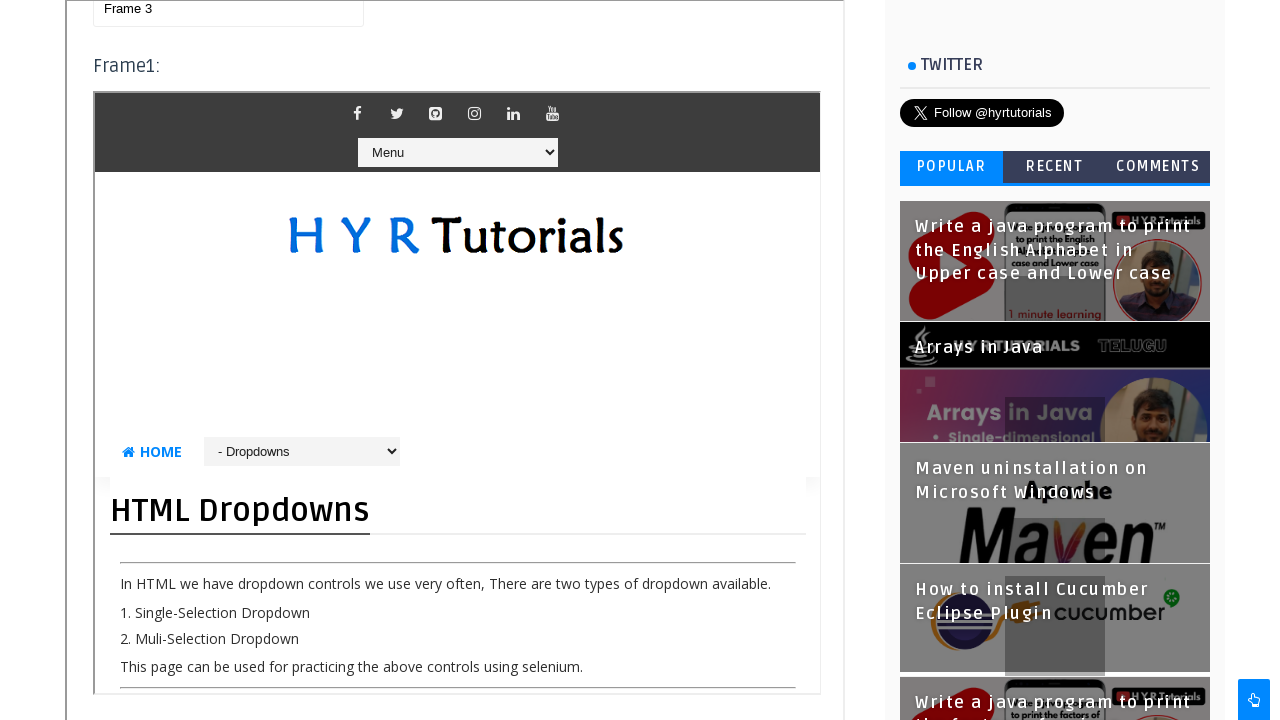

Filled main page name field with 'Hello again' on #name
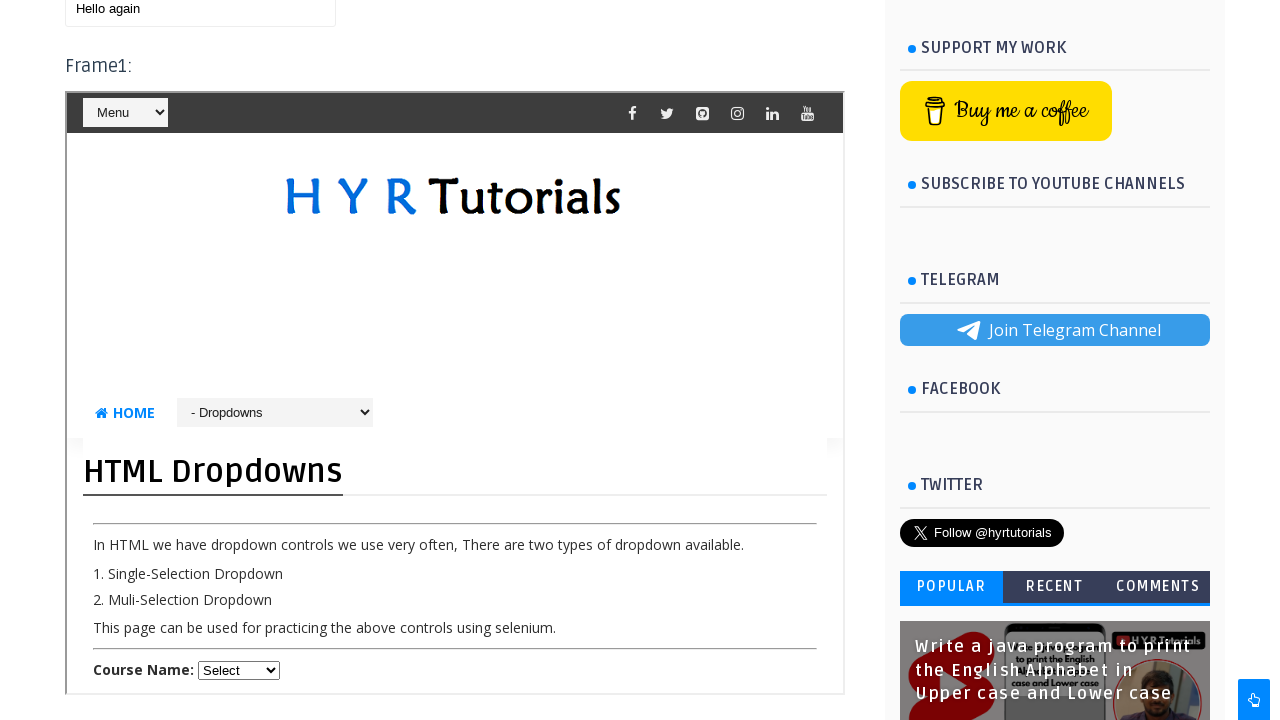

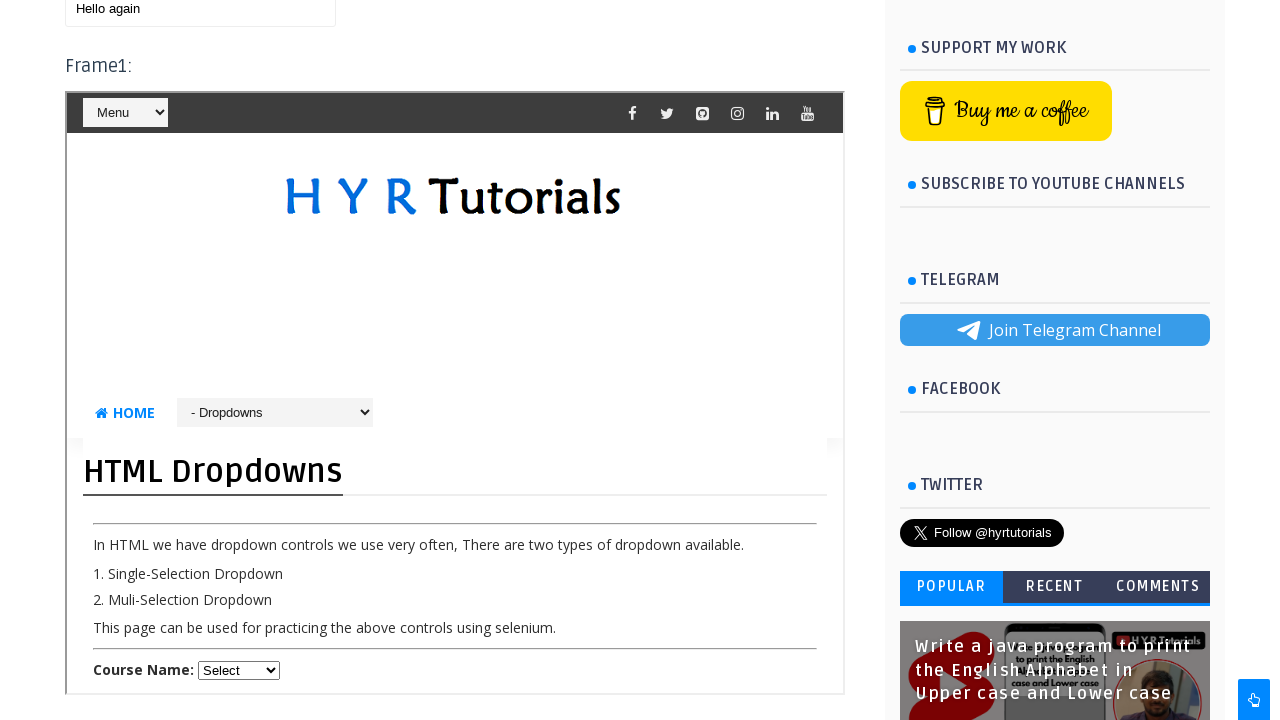